Tests text box form by filling username field, verifying its value, then filling email and submitting

Starting URL: https://demoqa.com/text-box

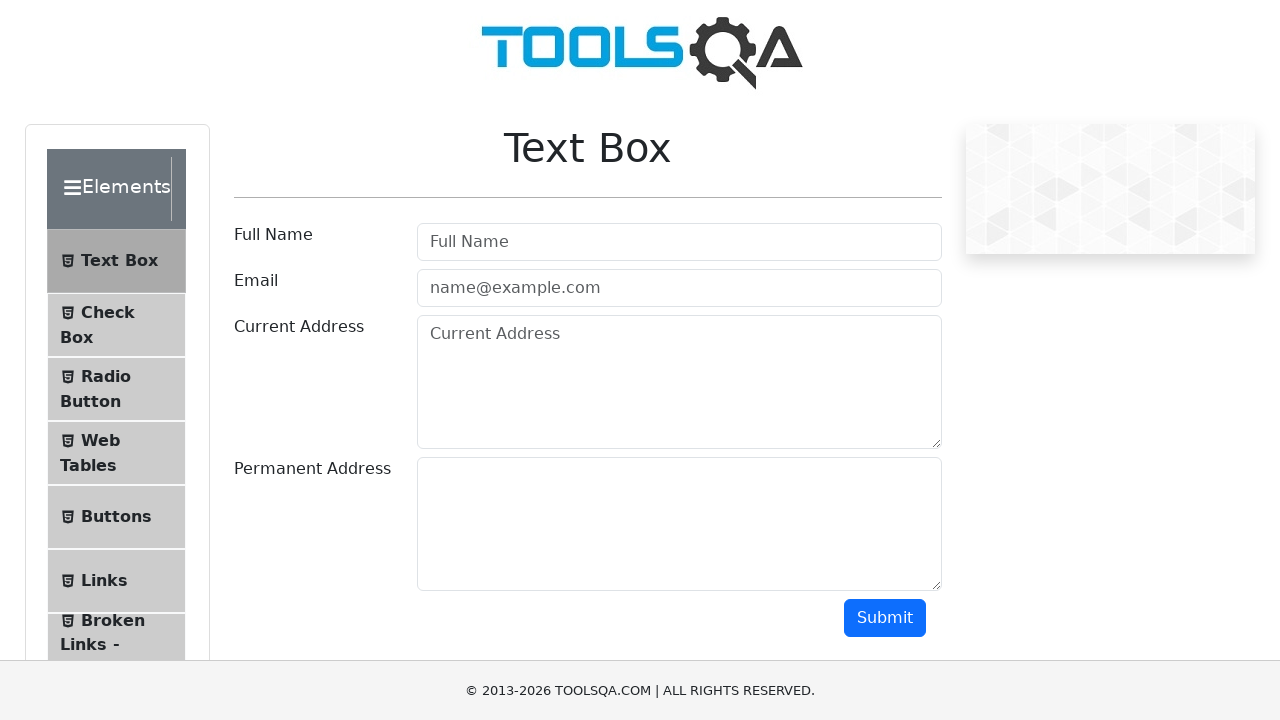

Filled username field with 'Carlos' on #userName
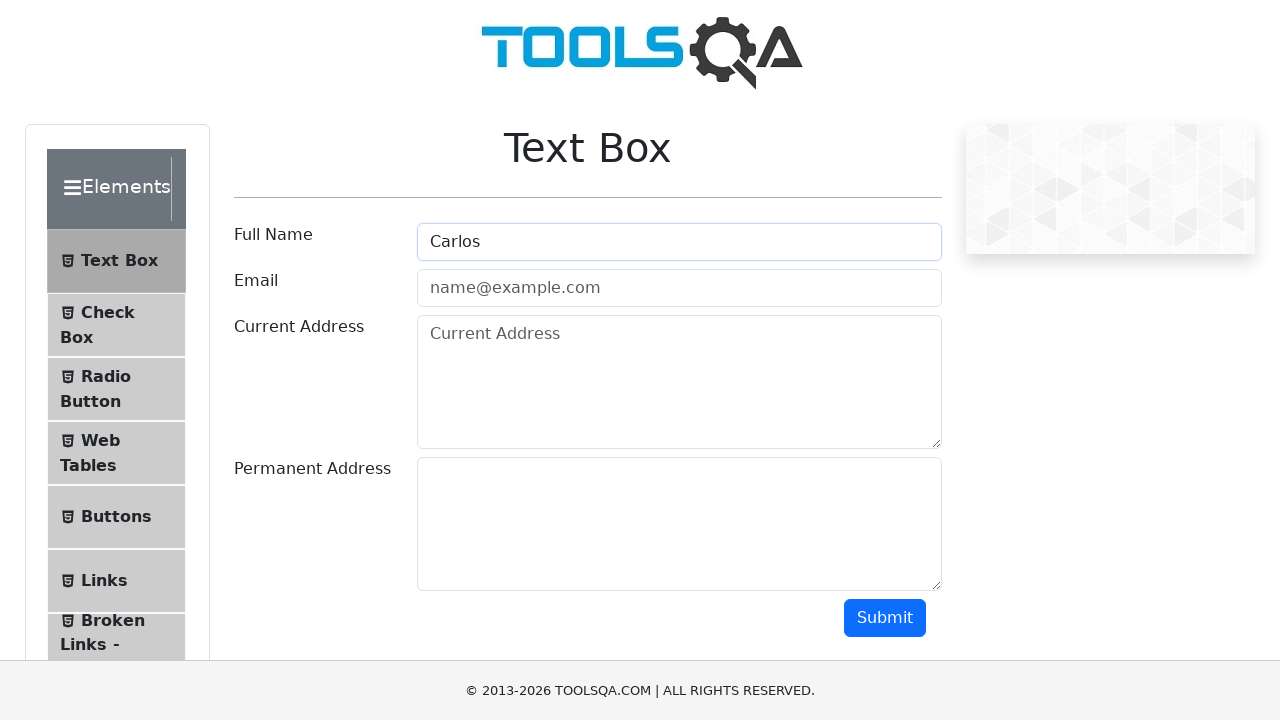

Filled email field with 'cmagana@gmail.com' on #userEmail
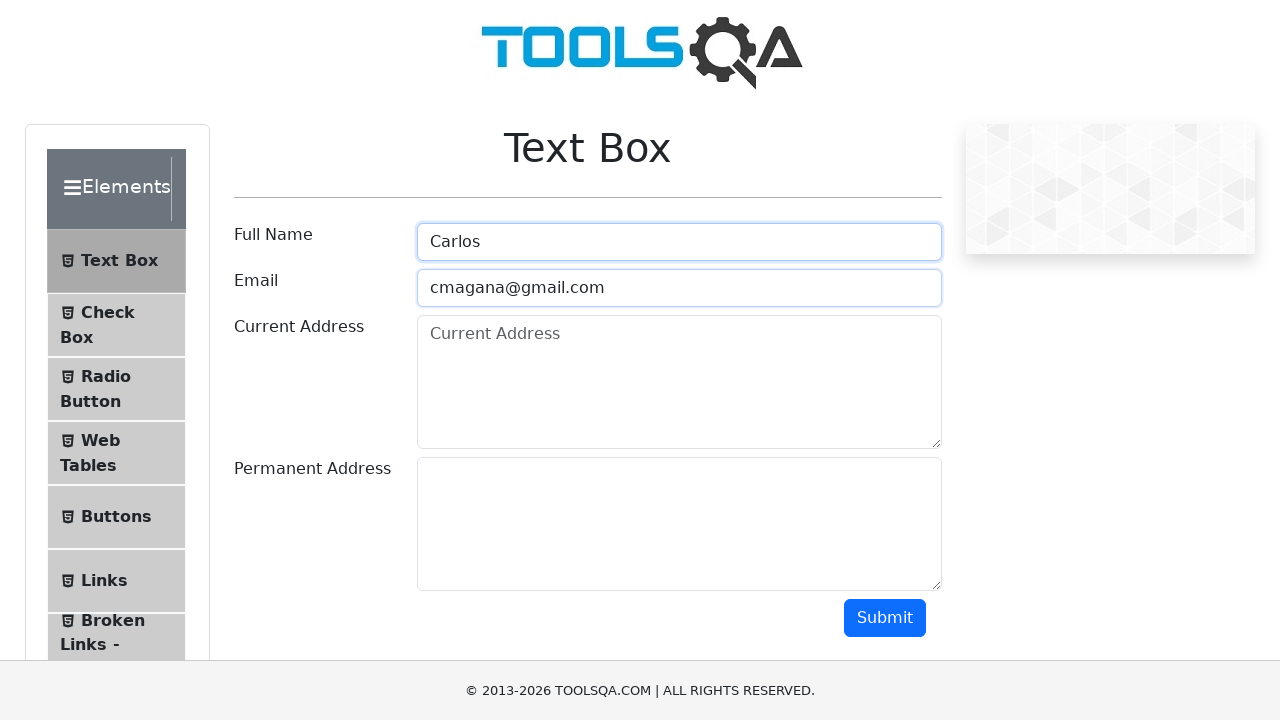

Clicked submit button to submit form at (885, 618) on #submit
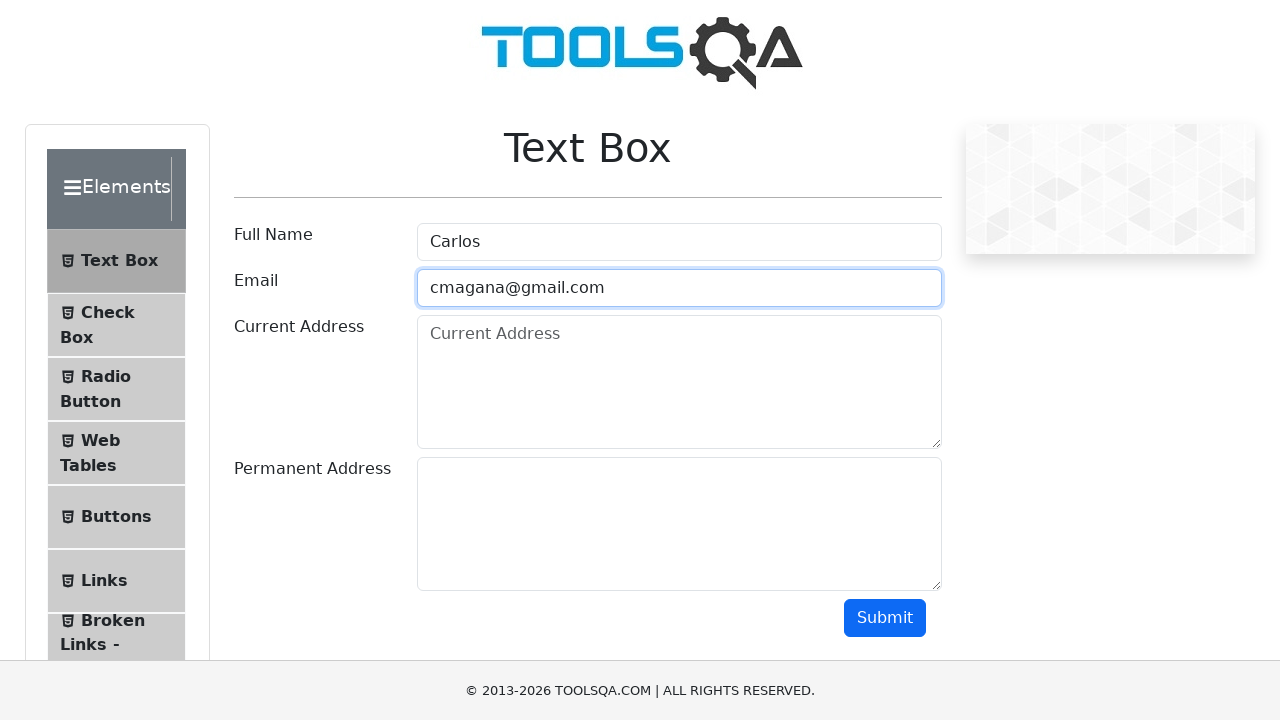

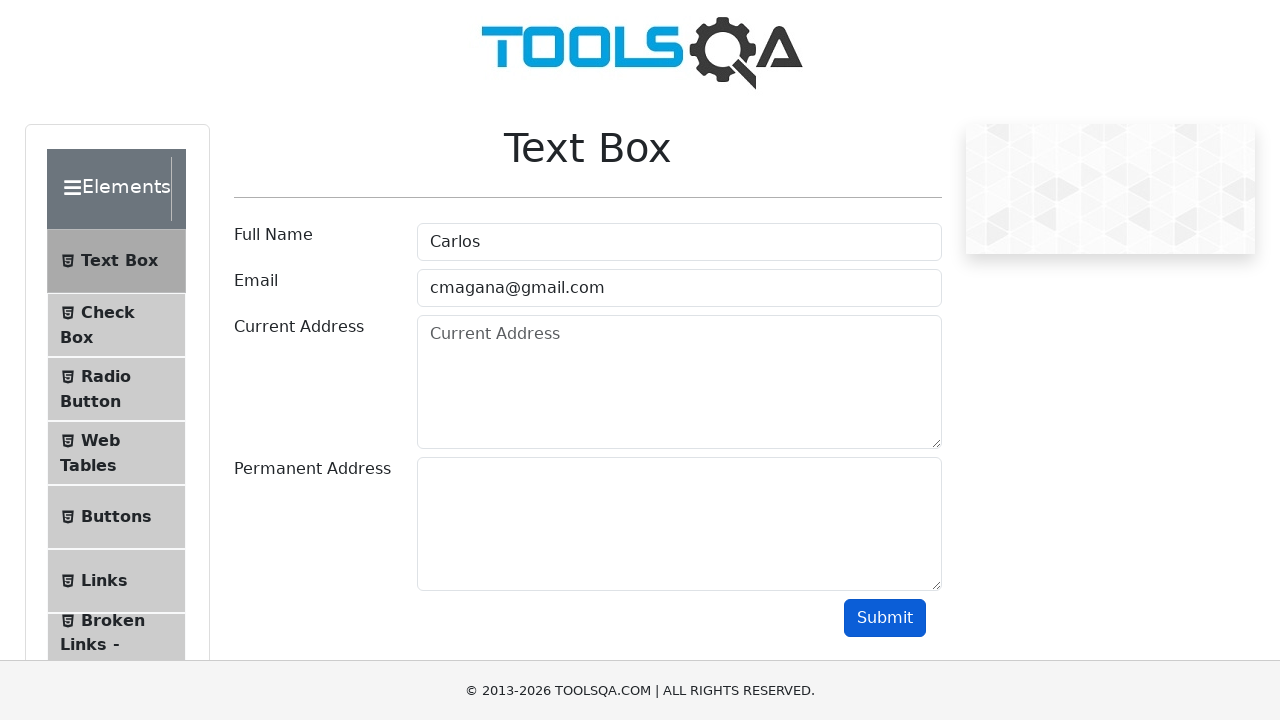